Tests window handling by opening a new window through a link and switching to it

Starting URL: http://the-internet.herokuapp.com

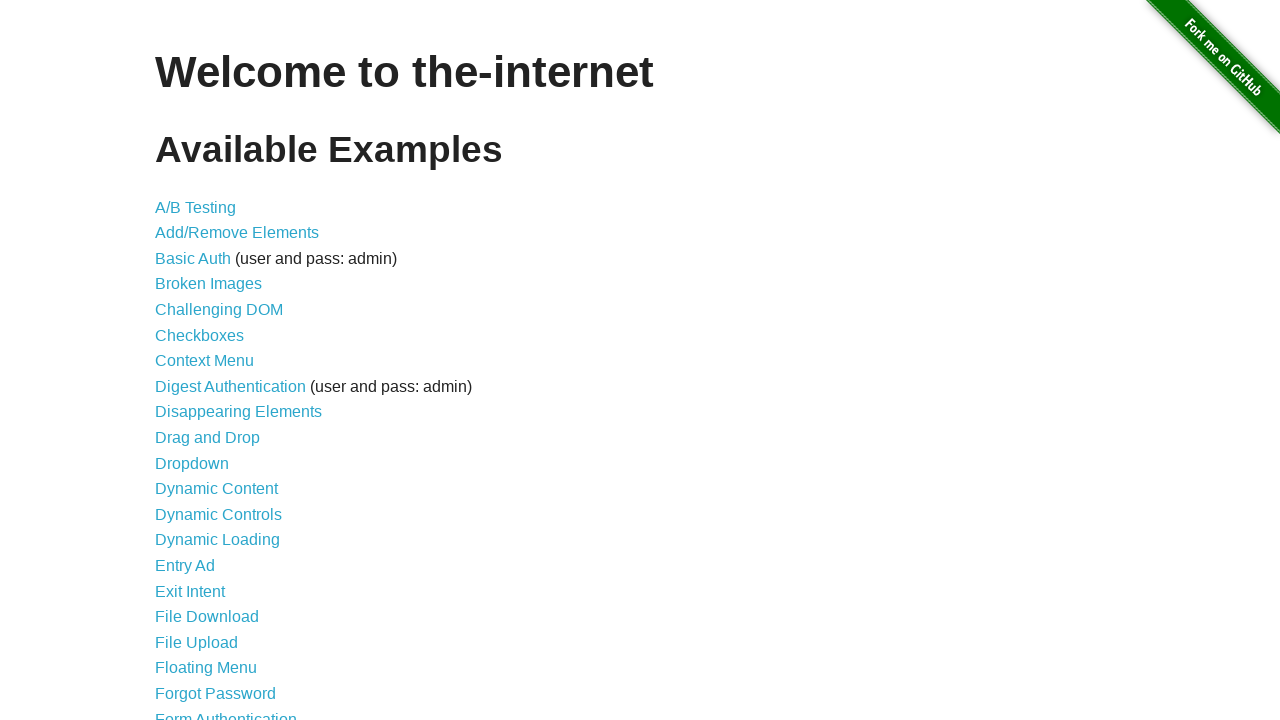

Clicked on 'Multiple Windows' link at (218, 369) on text=Multiple Windows
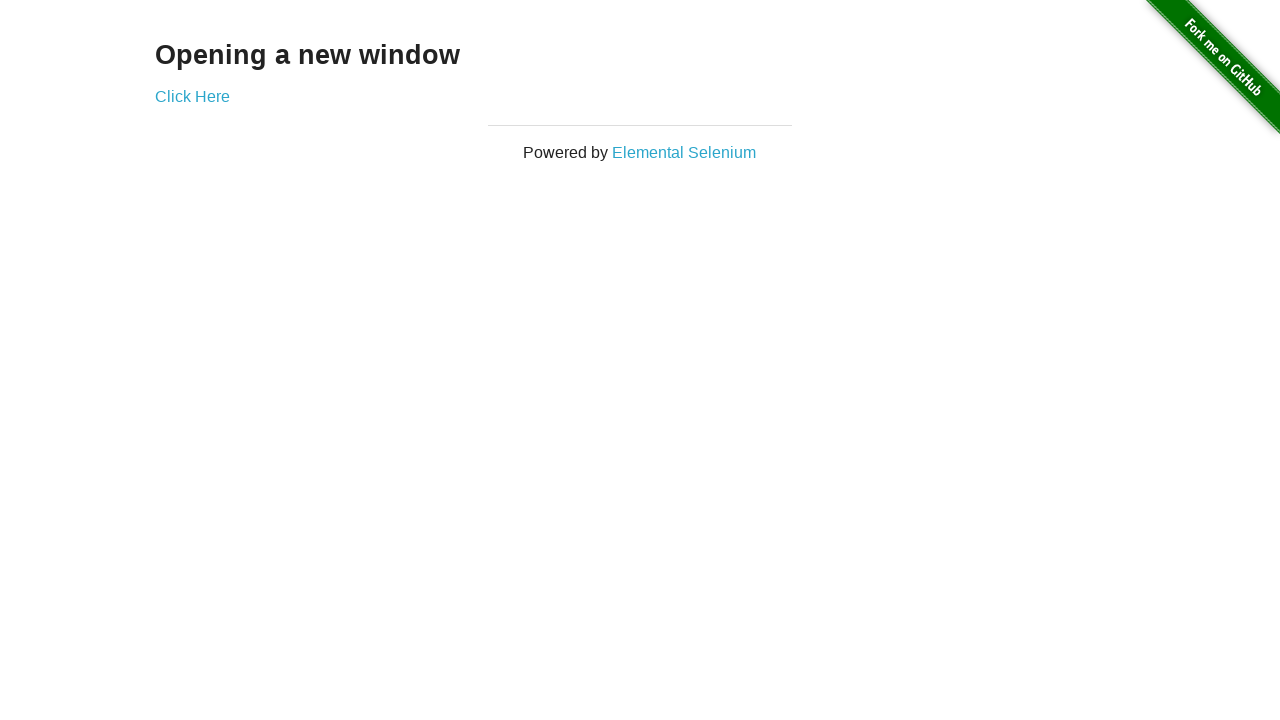

Page loaded completely
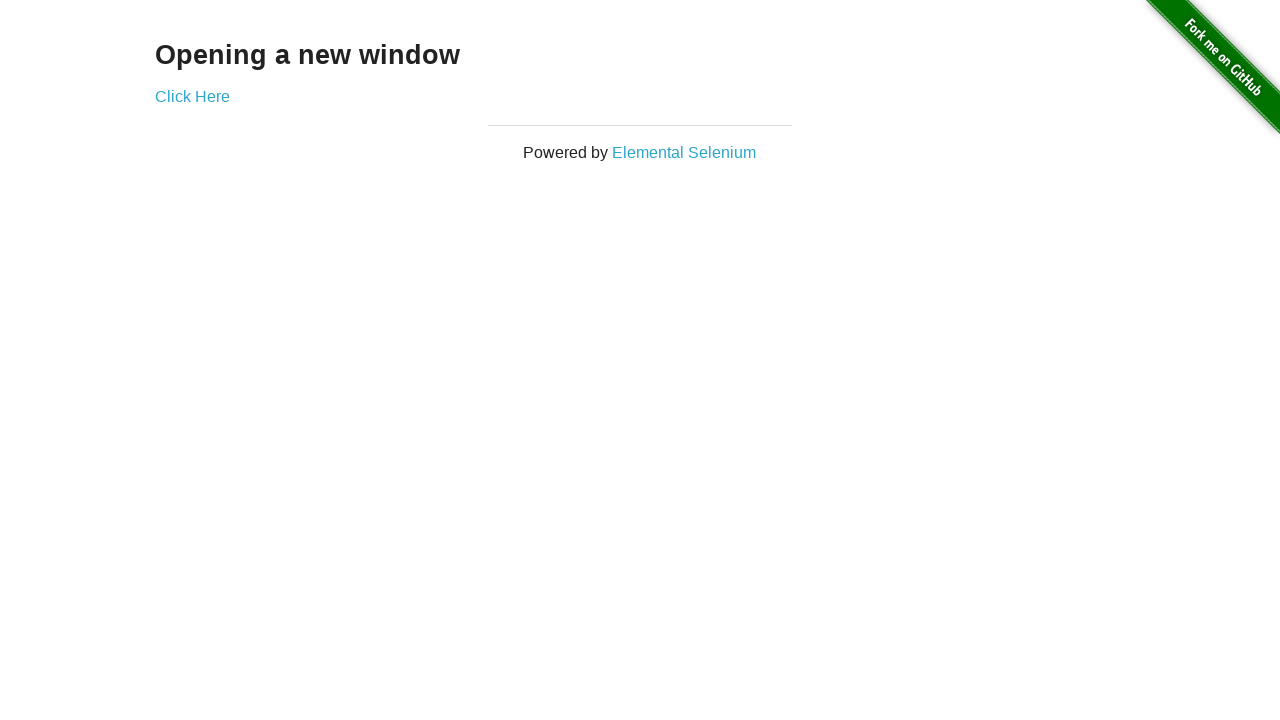

Verified 'Opening a' text is present in page content
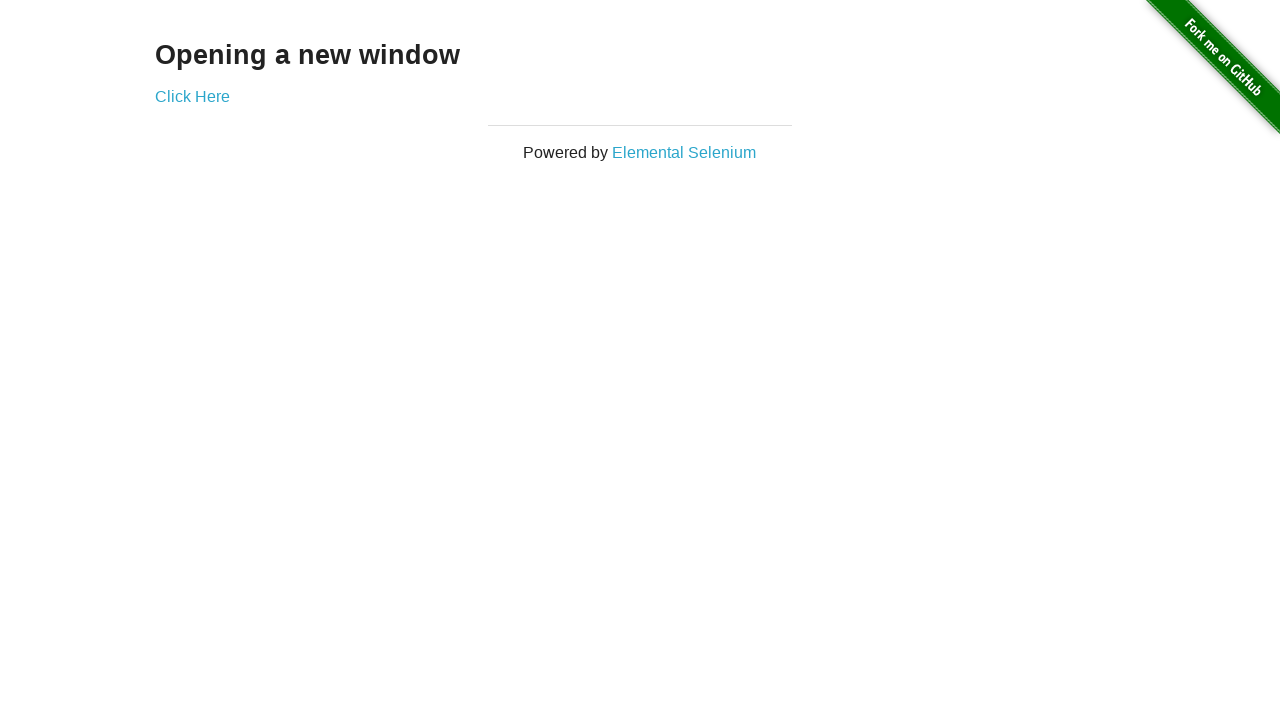

Clicked 'Click Here' link to open new window at (192, 96) on text=Click Here
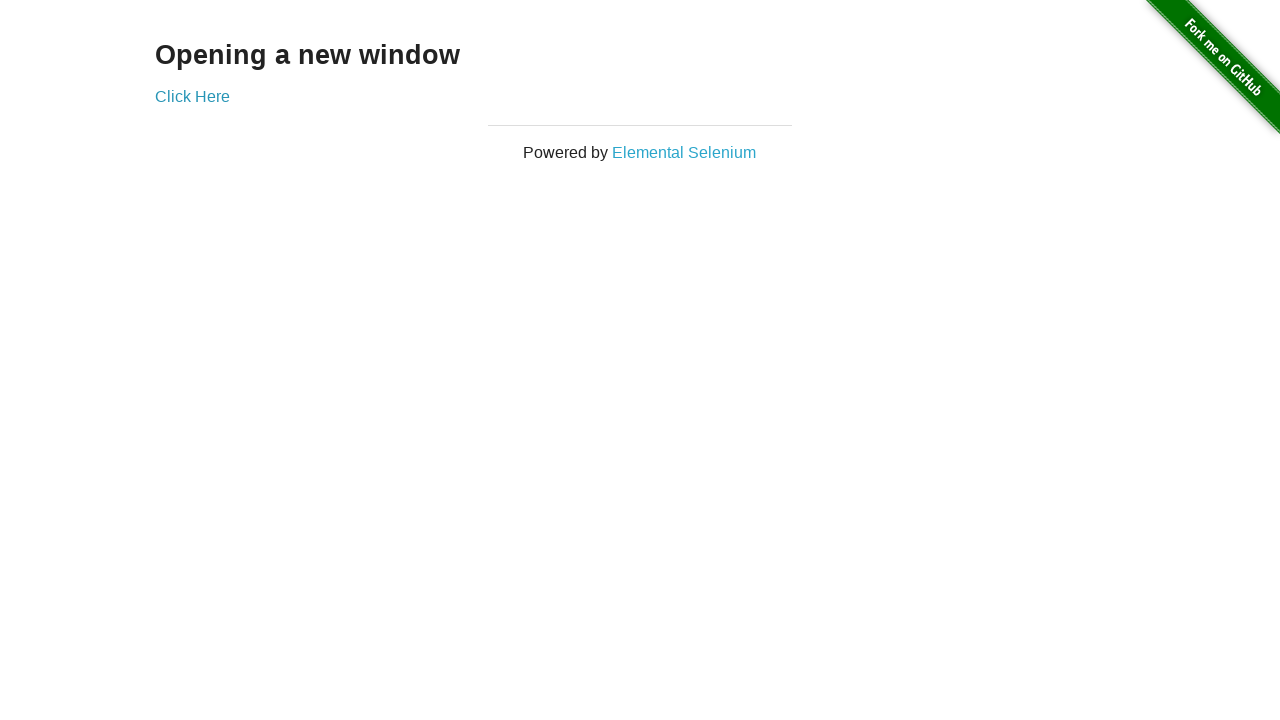

New window popup captured
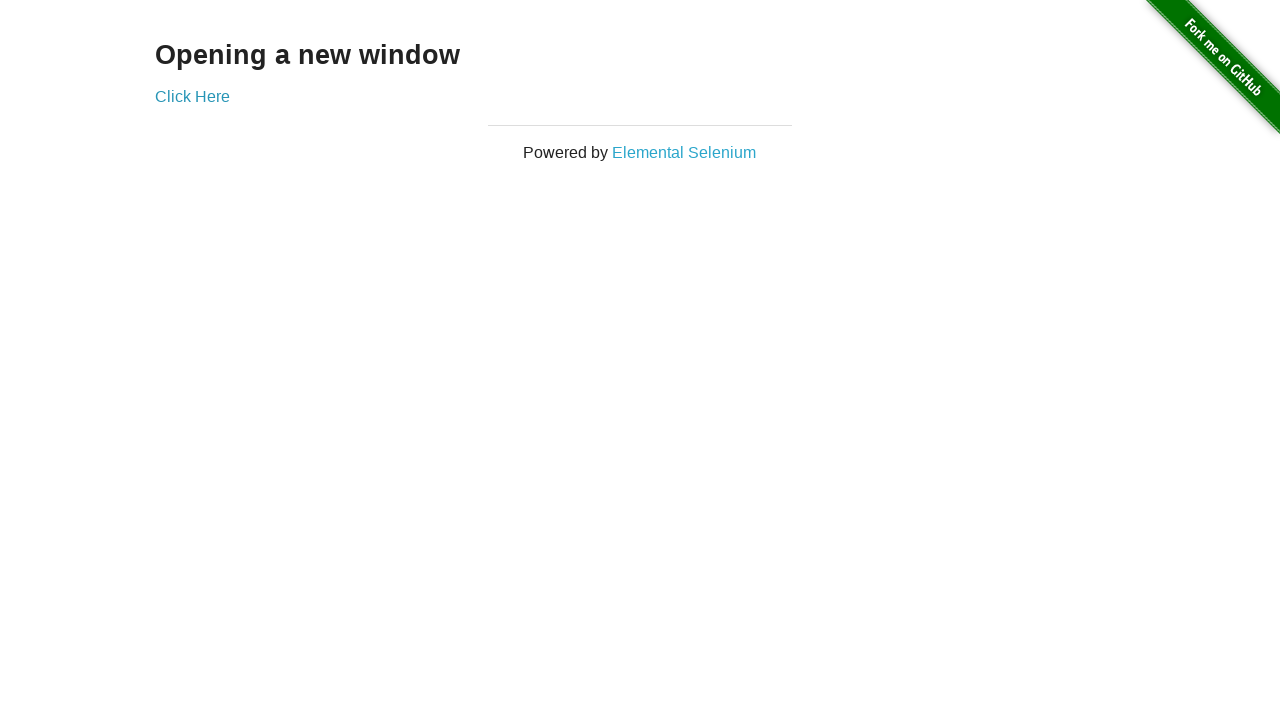

New window page loaded completely
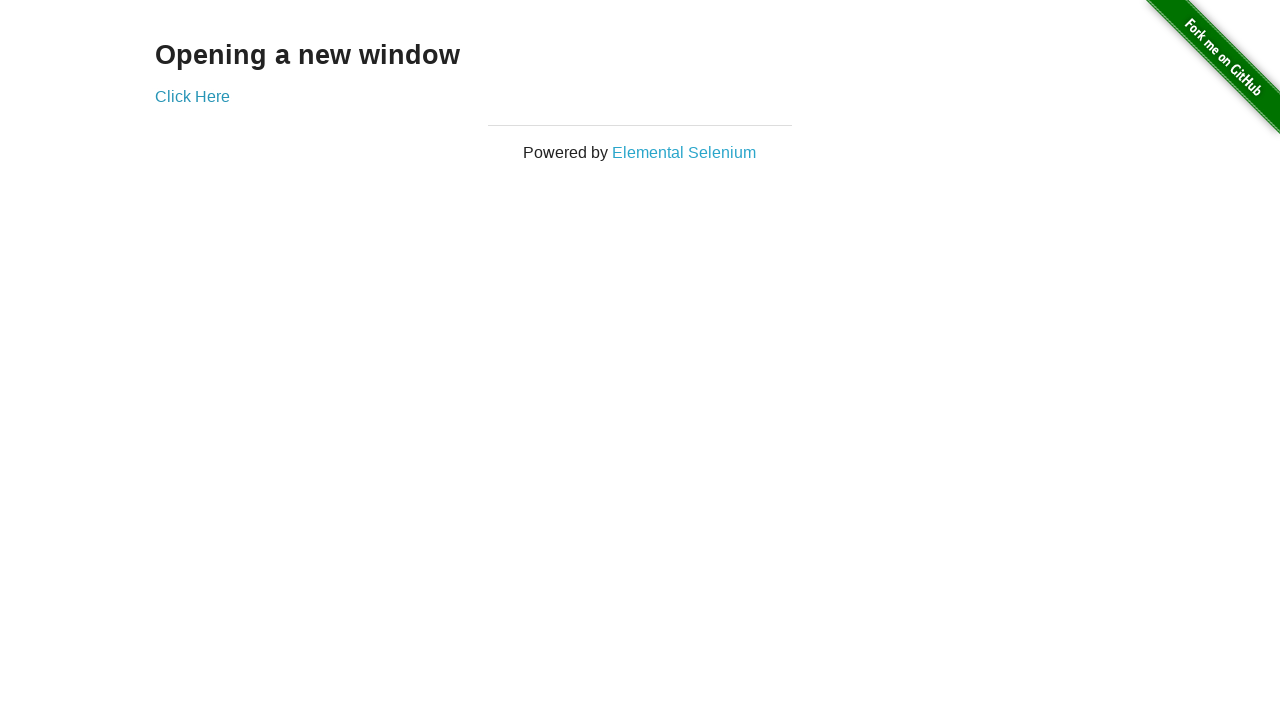

Switched context to new window
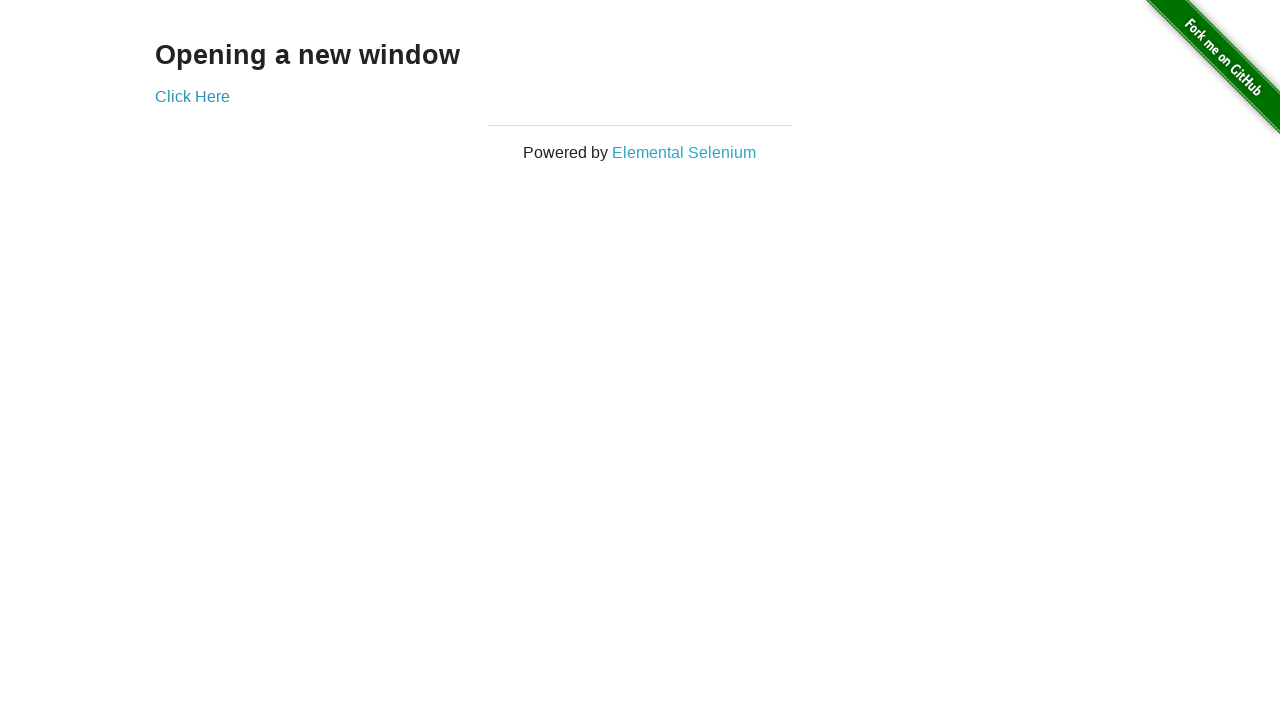

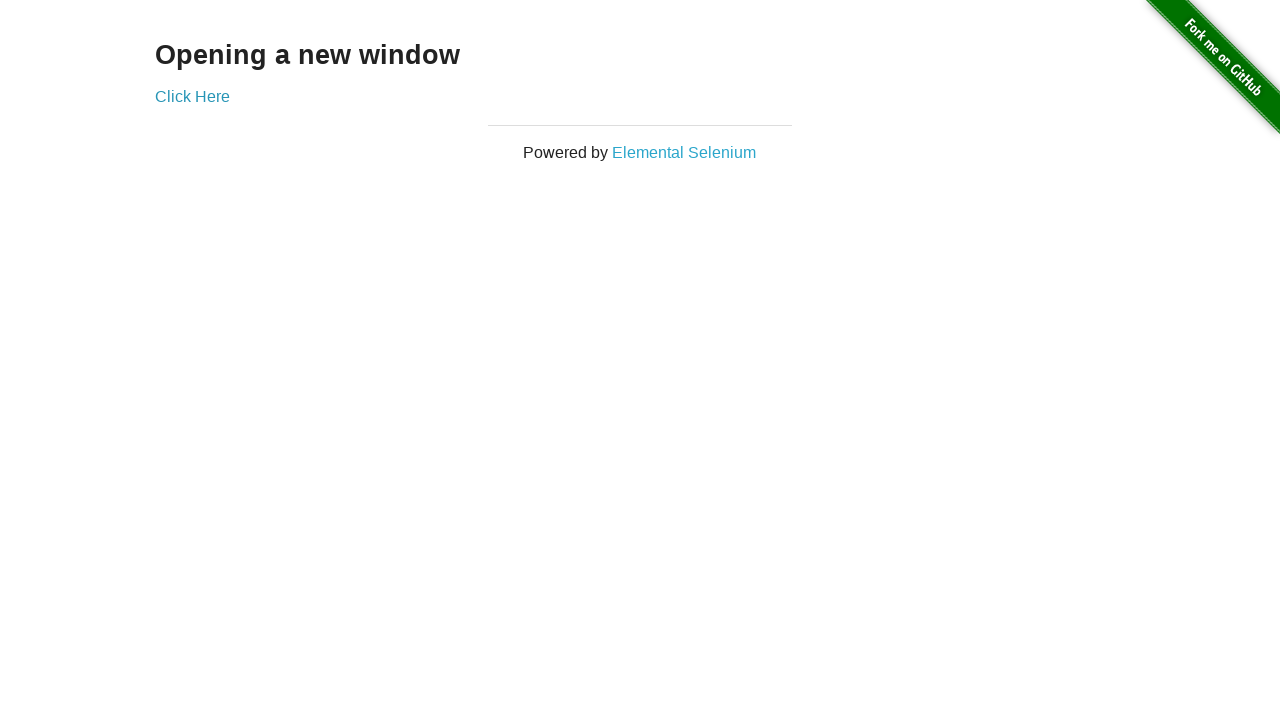